Tests a basic web form by filling a text box with "Selenium" and submitting the form, then verifying the success message is displayed

Starting URL: https://www.selenium.dev/selenium/web/web-form.html

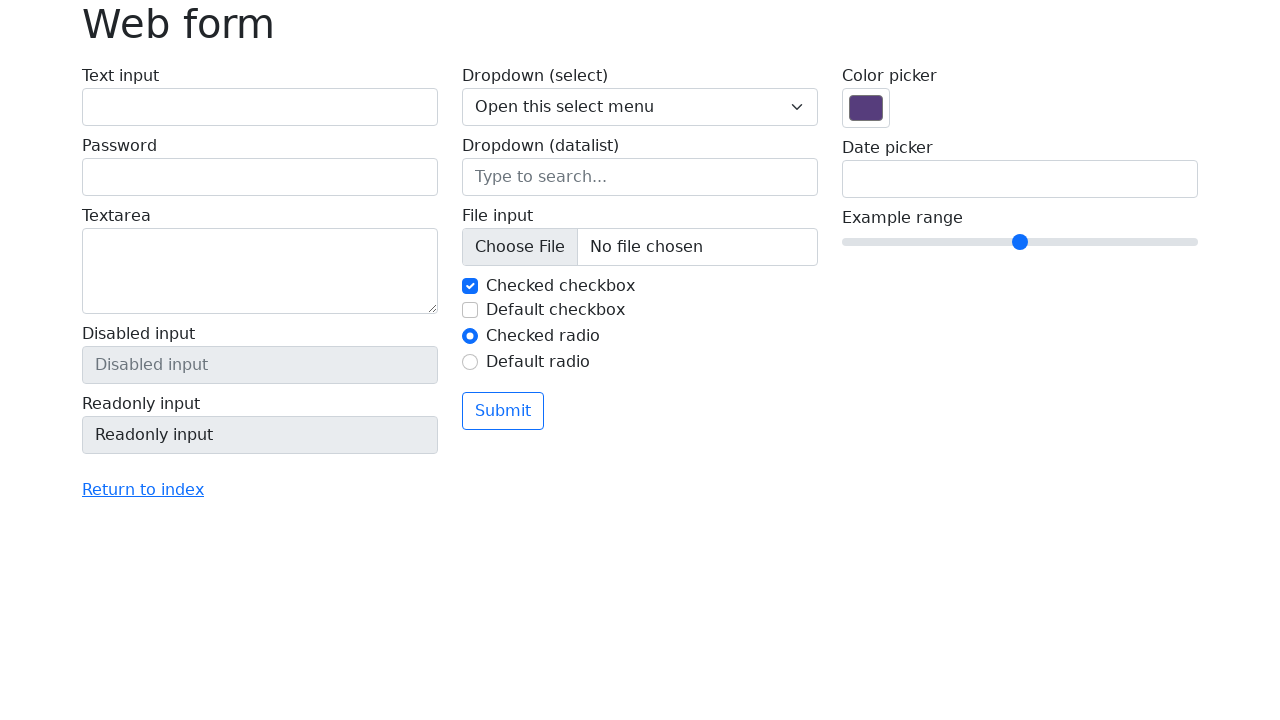

Verified page title is 'Web form'
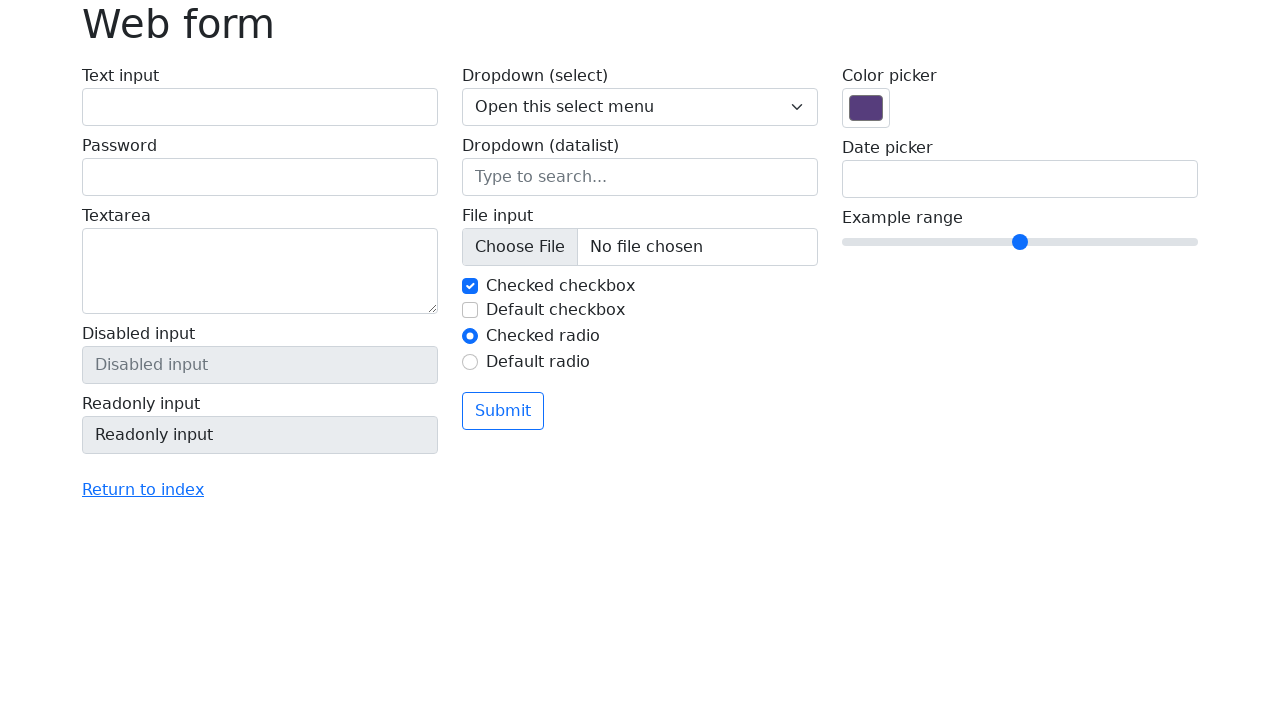

Filled text box with 'Selenium' on input[name='my-text']
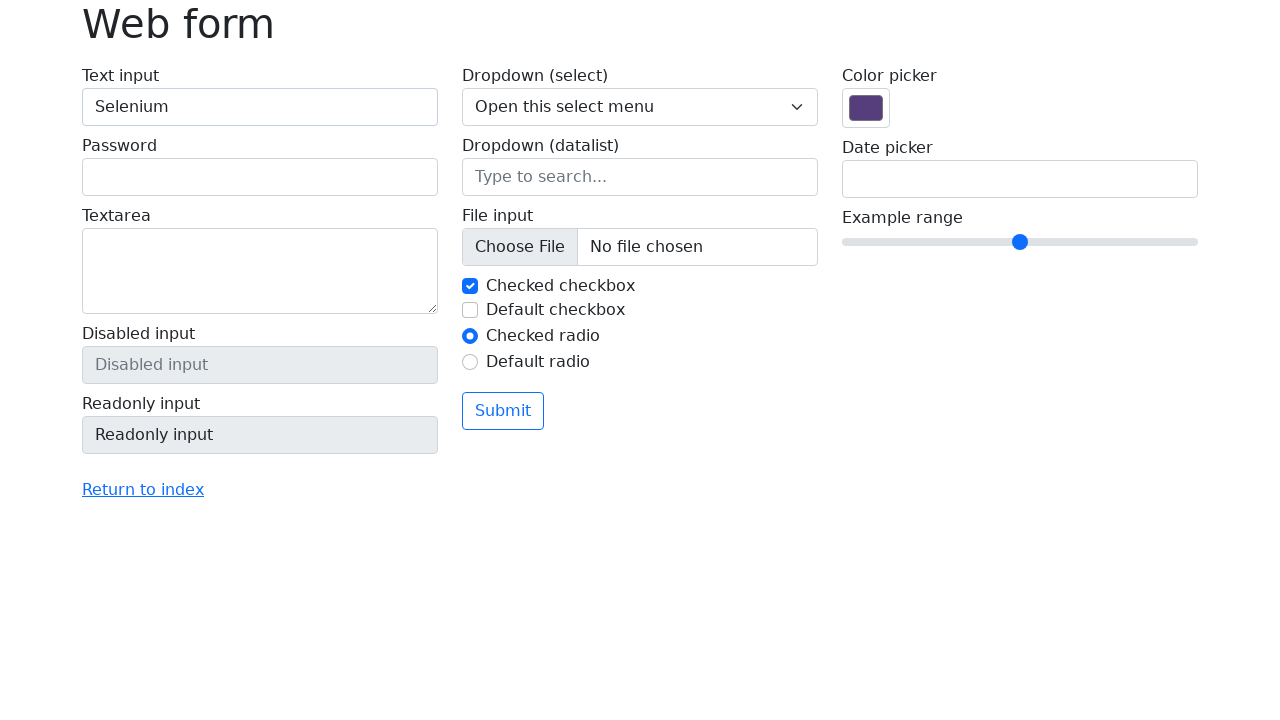

Clicked the submit button at (503, 411) on button
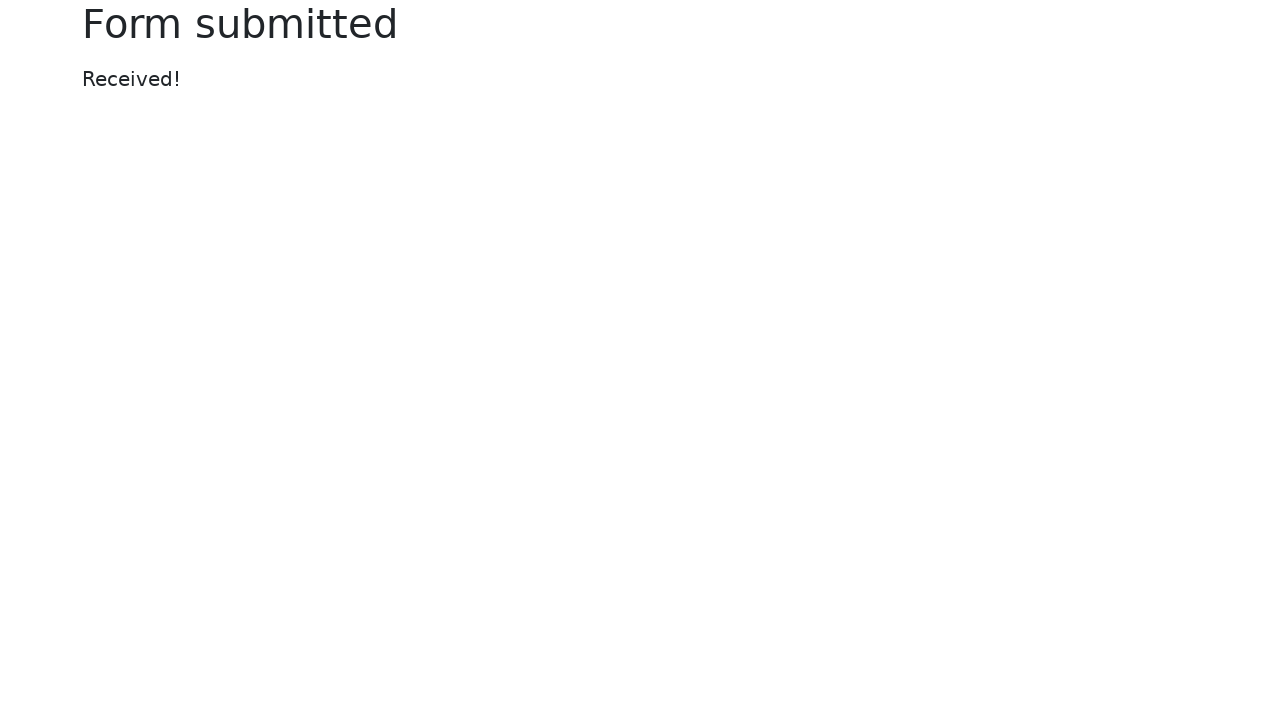

Verified success message 'Received!' is displayed
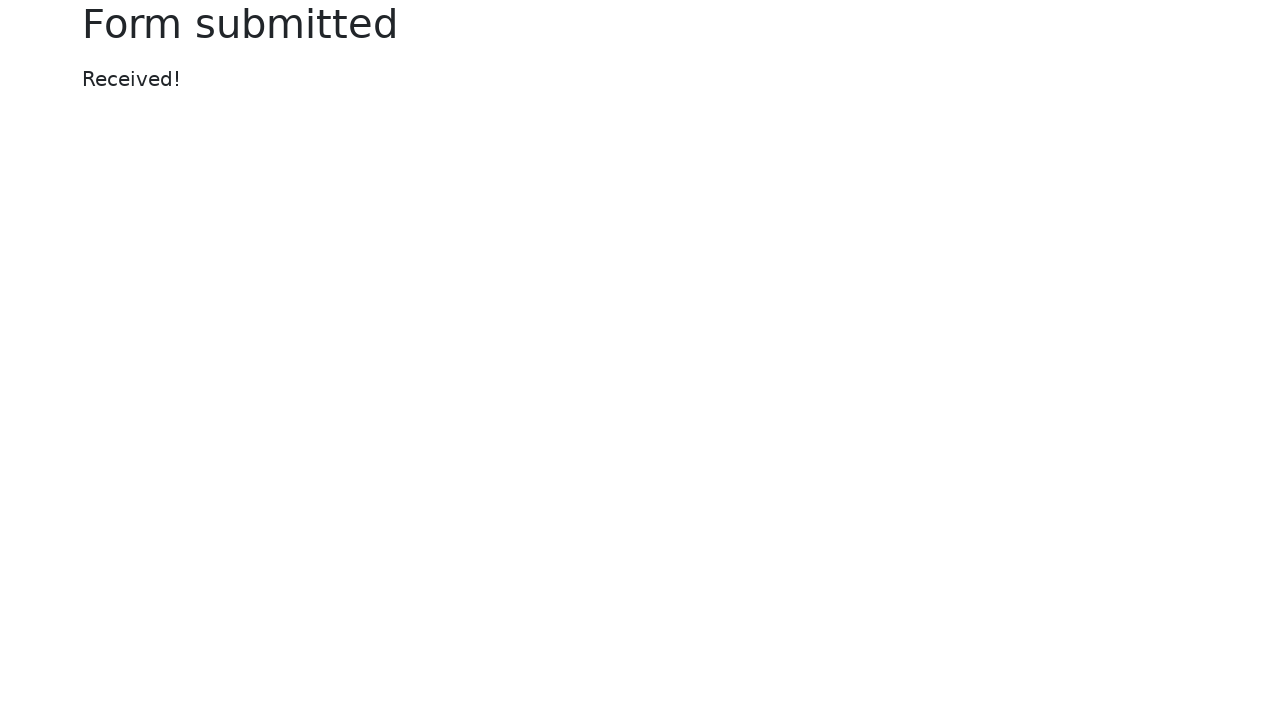

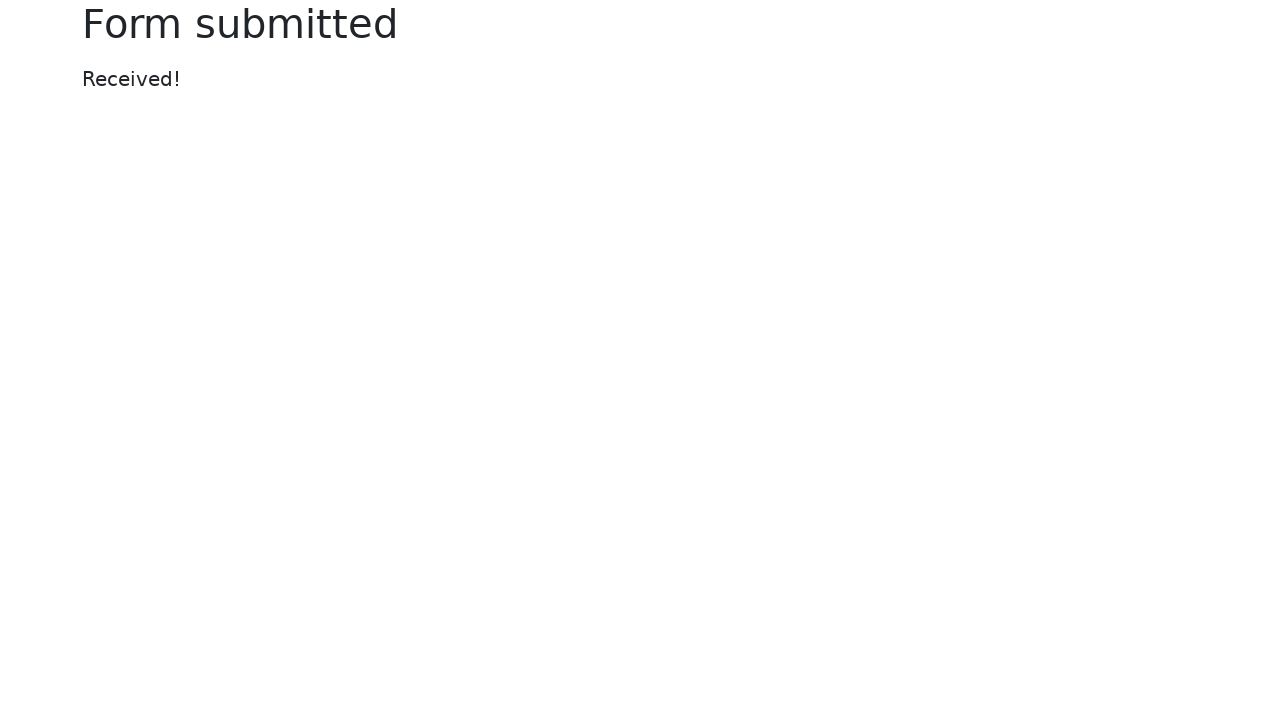